Tests checkbox and radio button functionality on a practice page by clicking a checkbox, verifying its selection state, clicking a radio button for round trip, and verifying that a div element's style changes to indicate it's enabled.

Starting URL: https://rahulshettyacademy.com/dropdownsPractise/

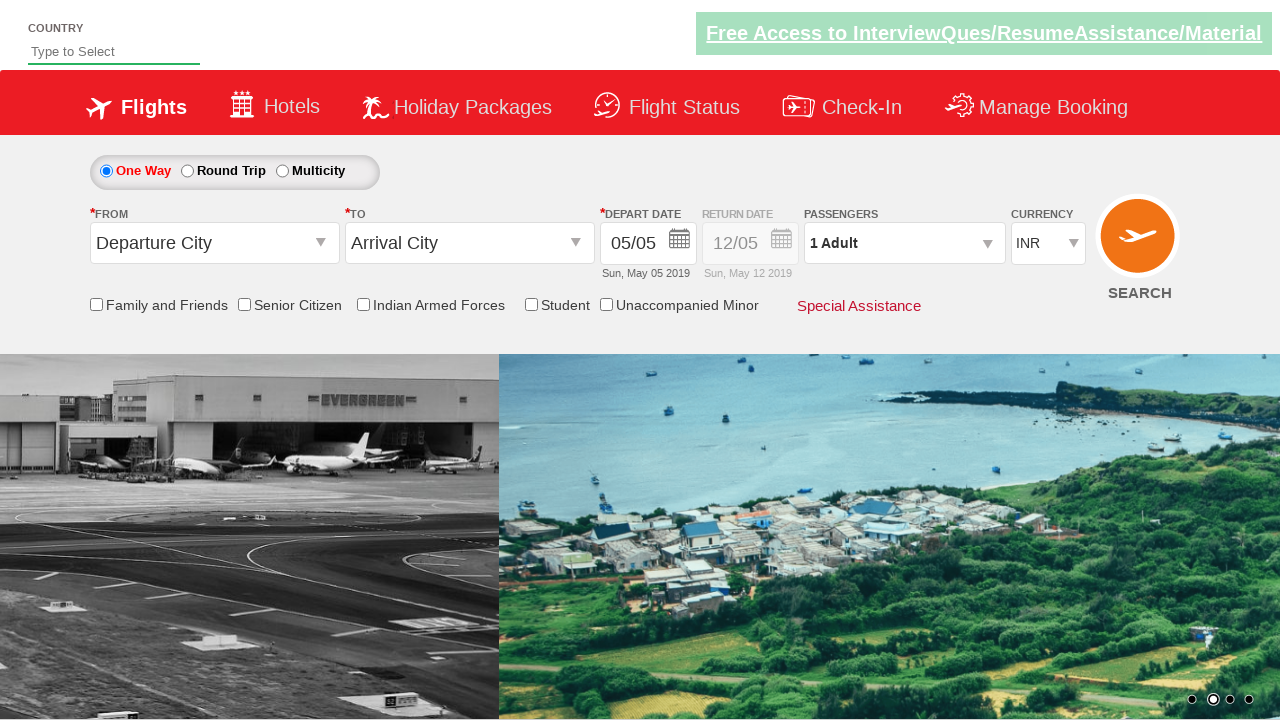

Clicked on the 'Friends and Family' checkbox at (96, 304) on #ctl00_mainContent_chk_friendsandfamily
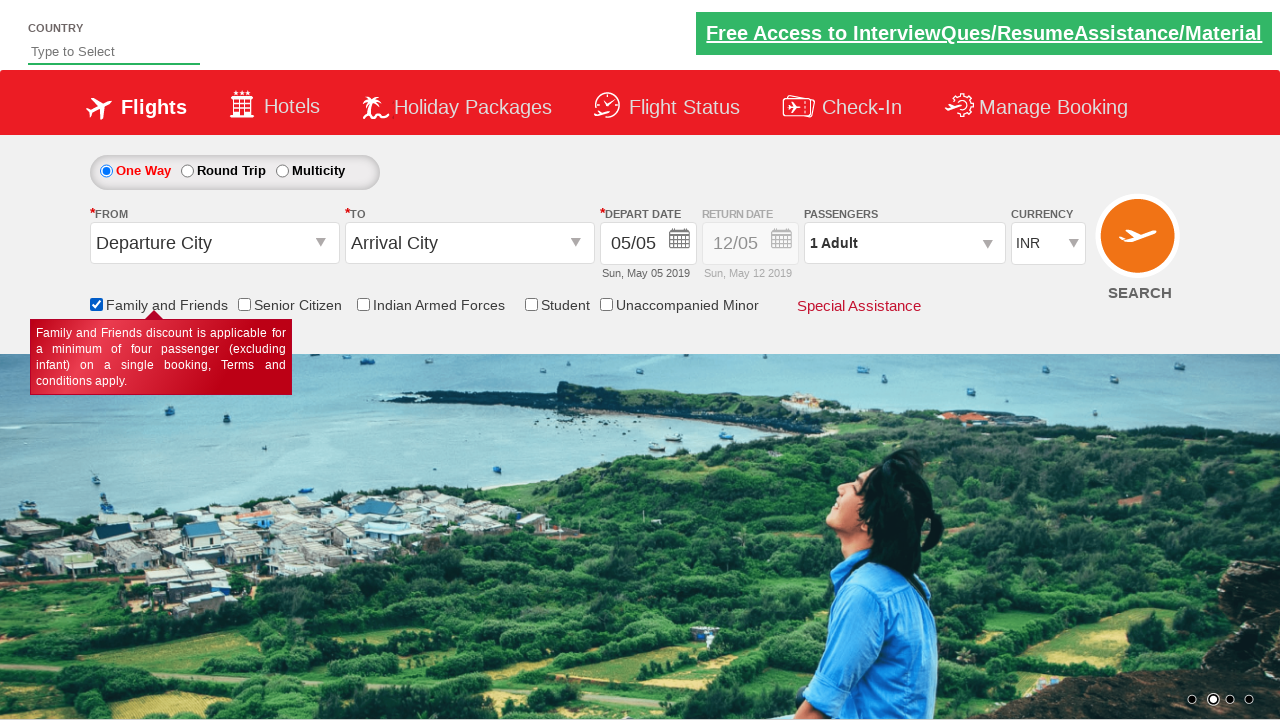

Verified that 'Friends and Family' checkbox is selected
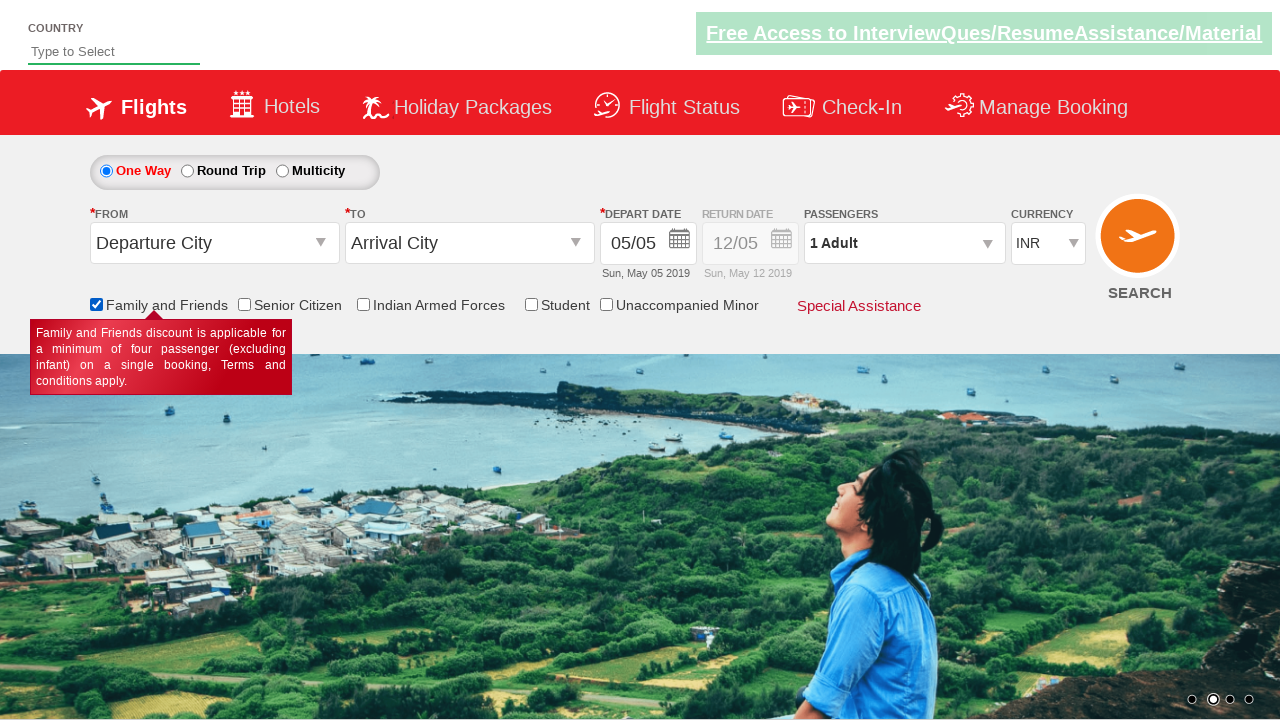

Clicked on the 'Round Trip' radio button at (187, 171) on #ctl00_mainContent_rbtnl_Trip_1
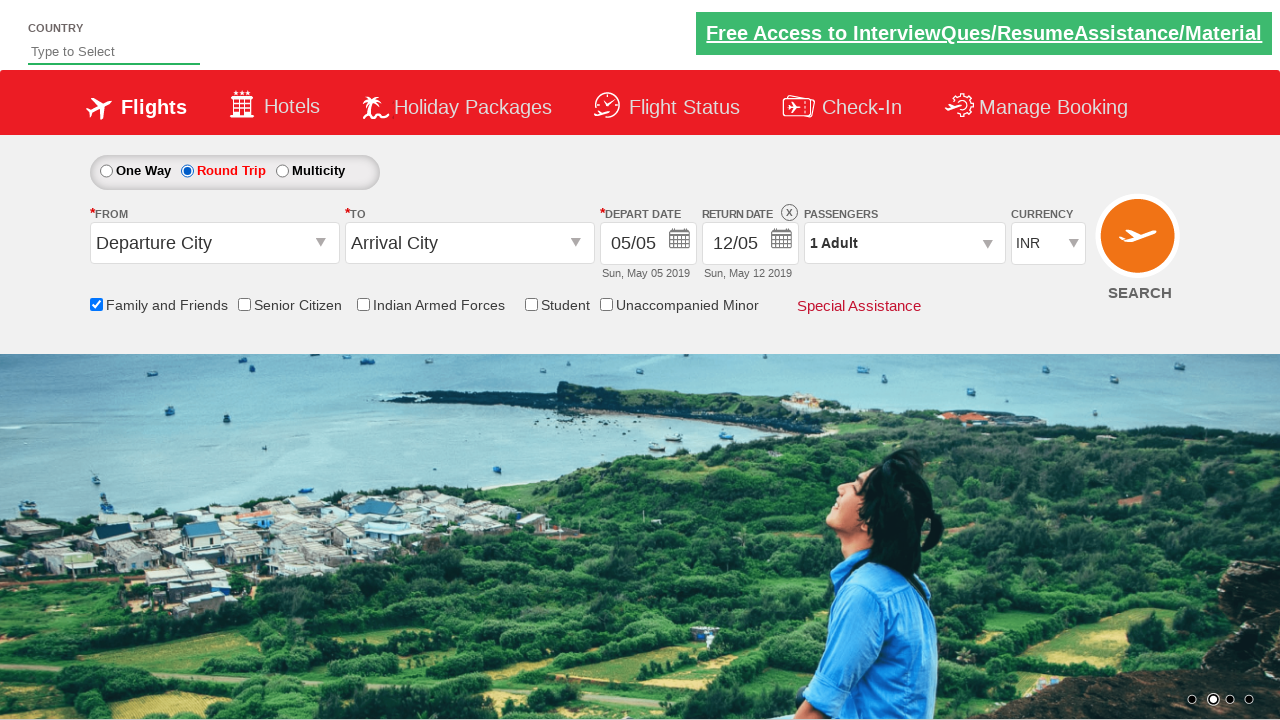

Retrieved div style attribute to verify enabled state
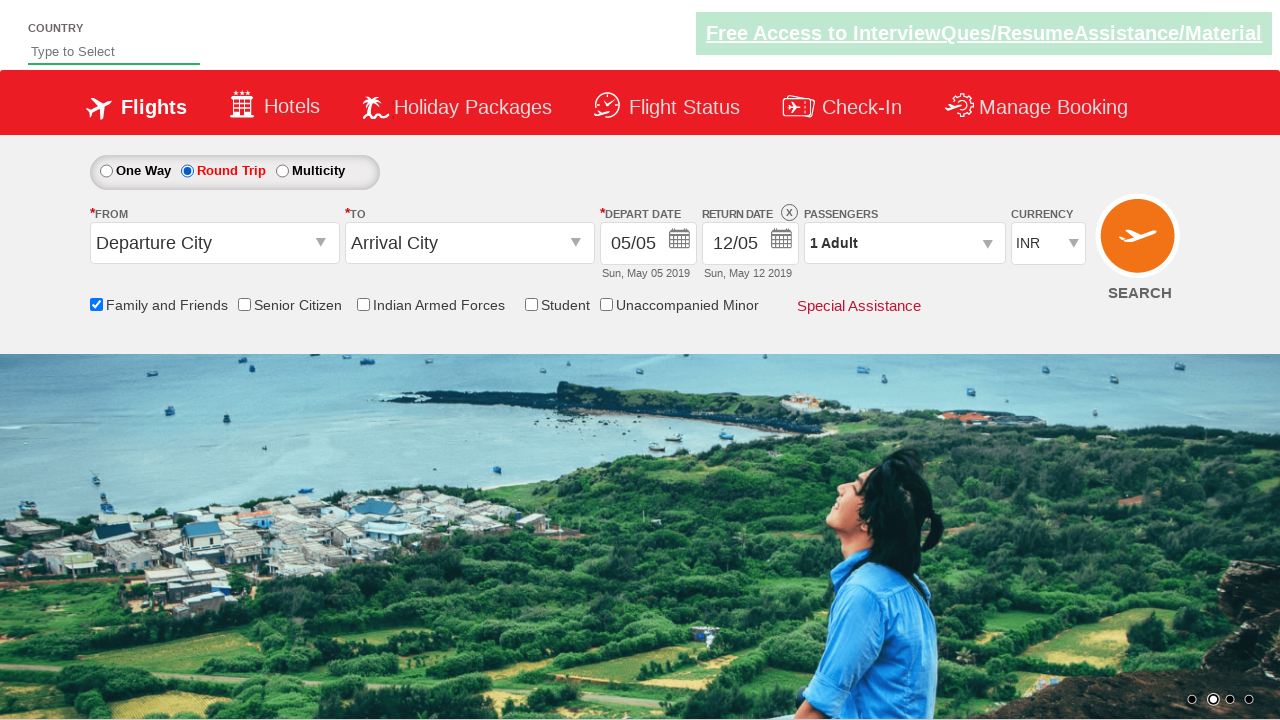

Verified that div style contains '1' indicating enabled state
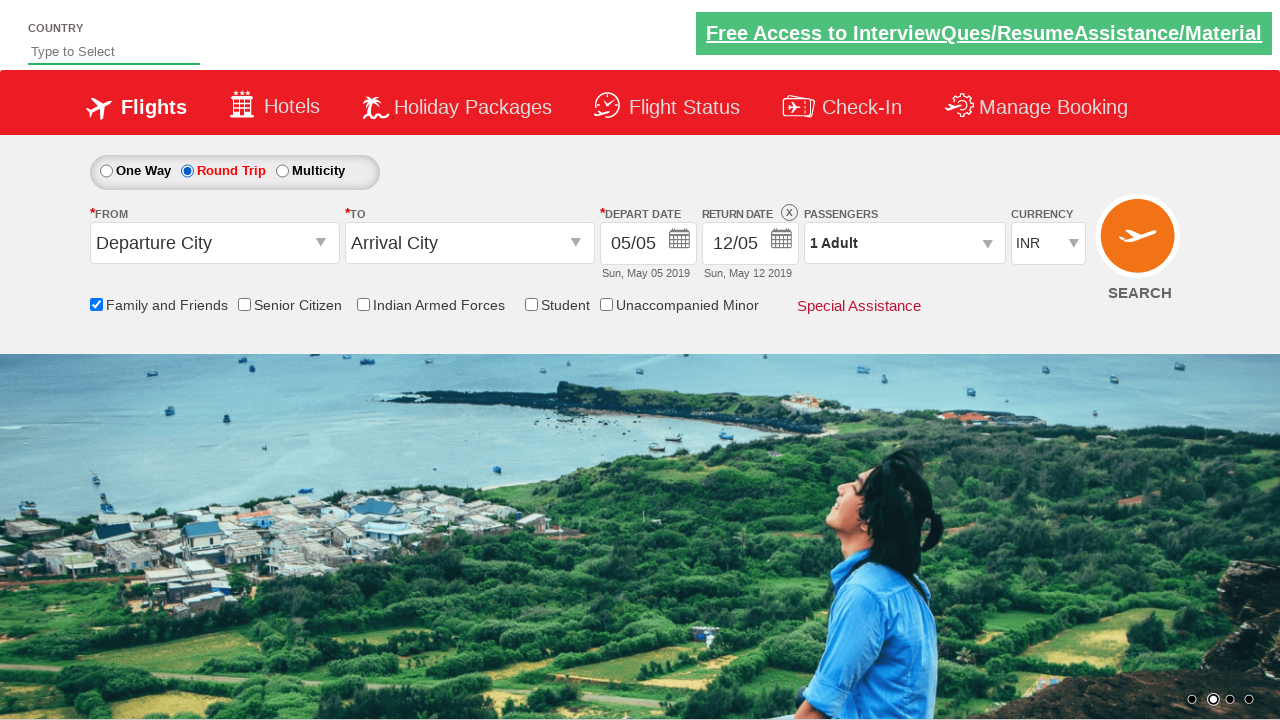

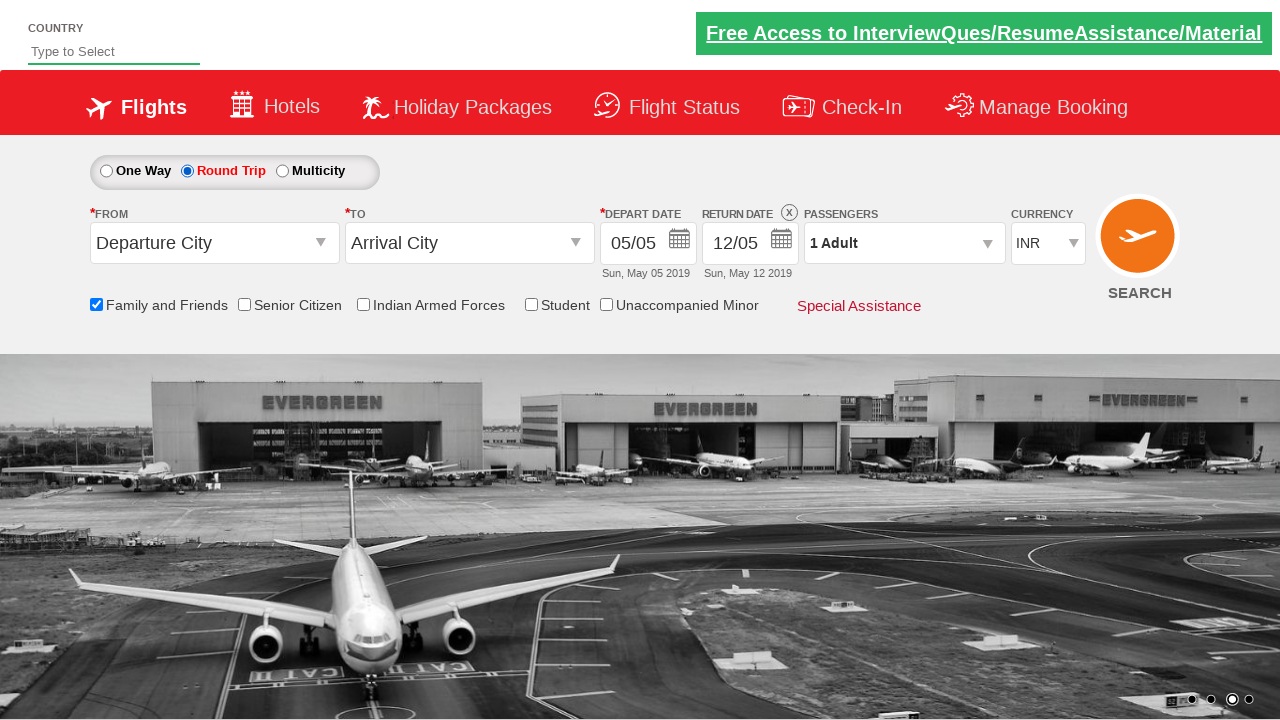